Tests flight search by selecting departure and destination cities and submitting the form

Starting URL: https://blazedemo.com/

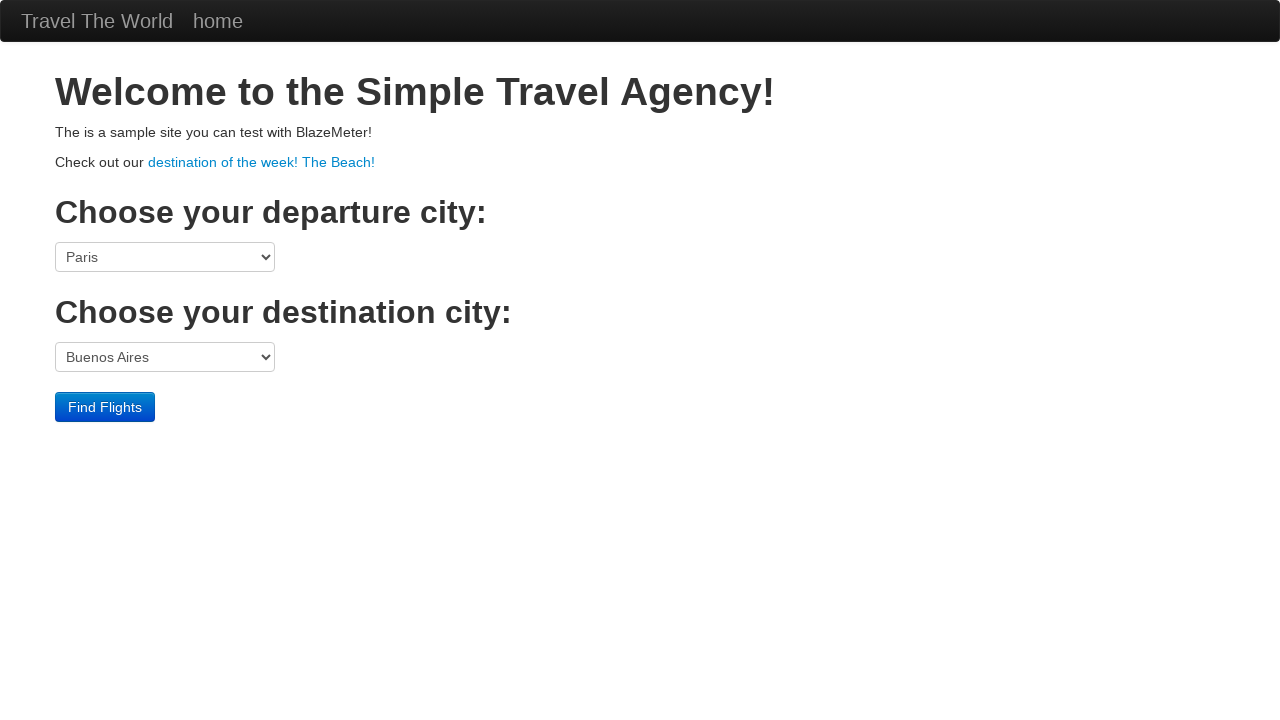

Waited for departure city dropdown to load
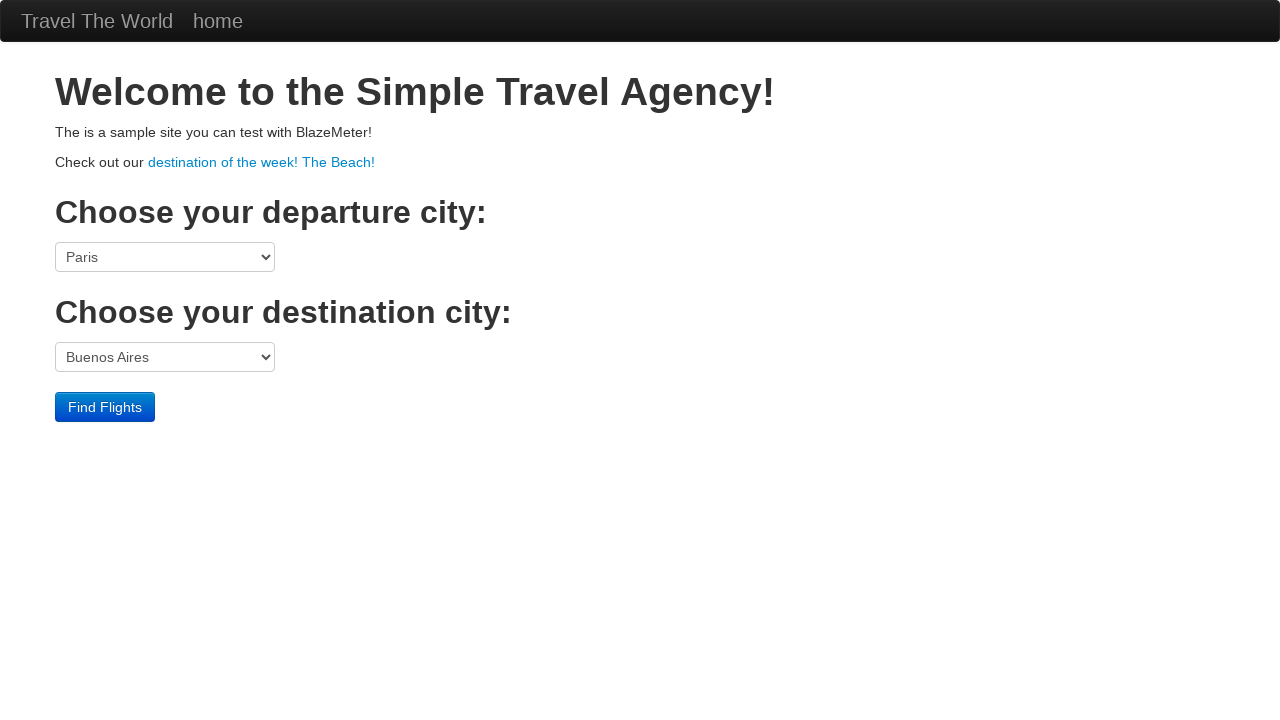

Selected Boston as departure city on select[name='fromPort']
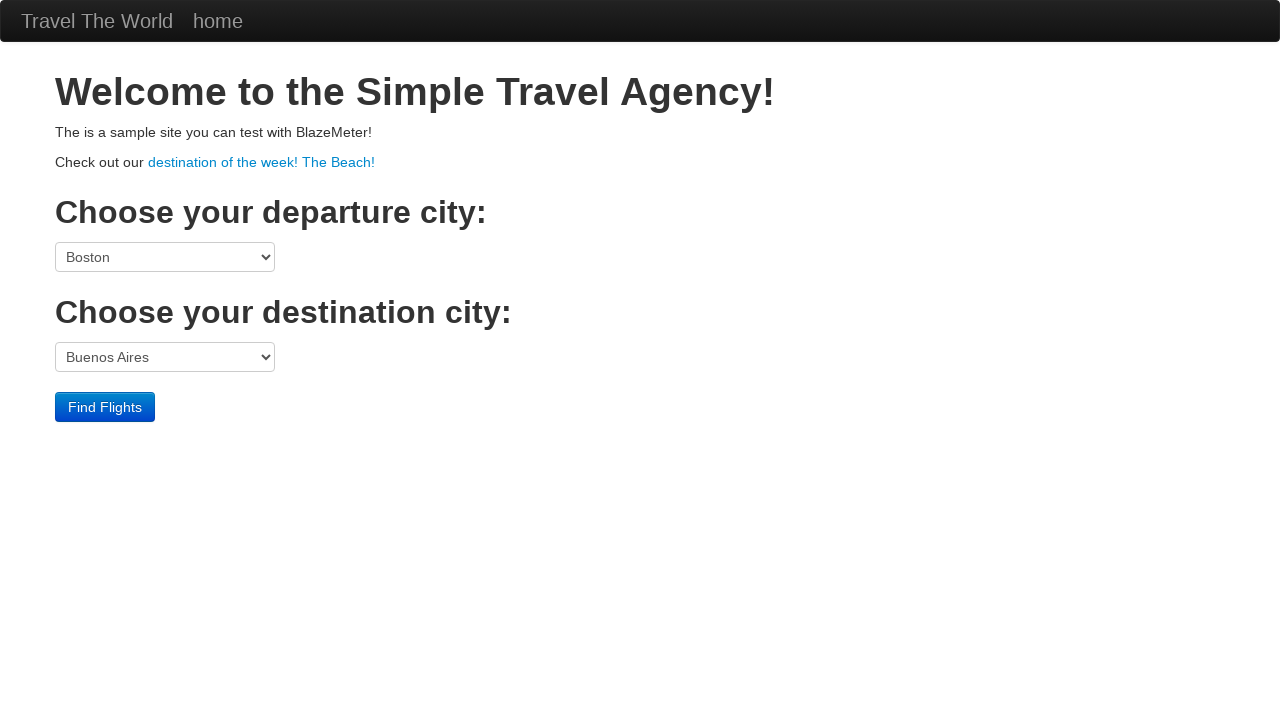

Selected New York as destination city on select[name='toPort']
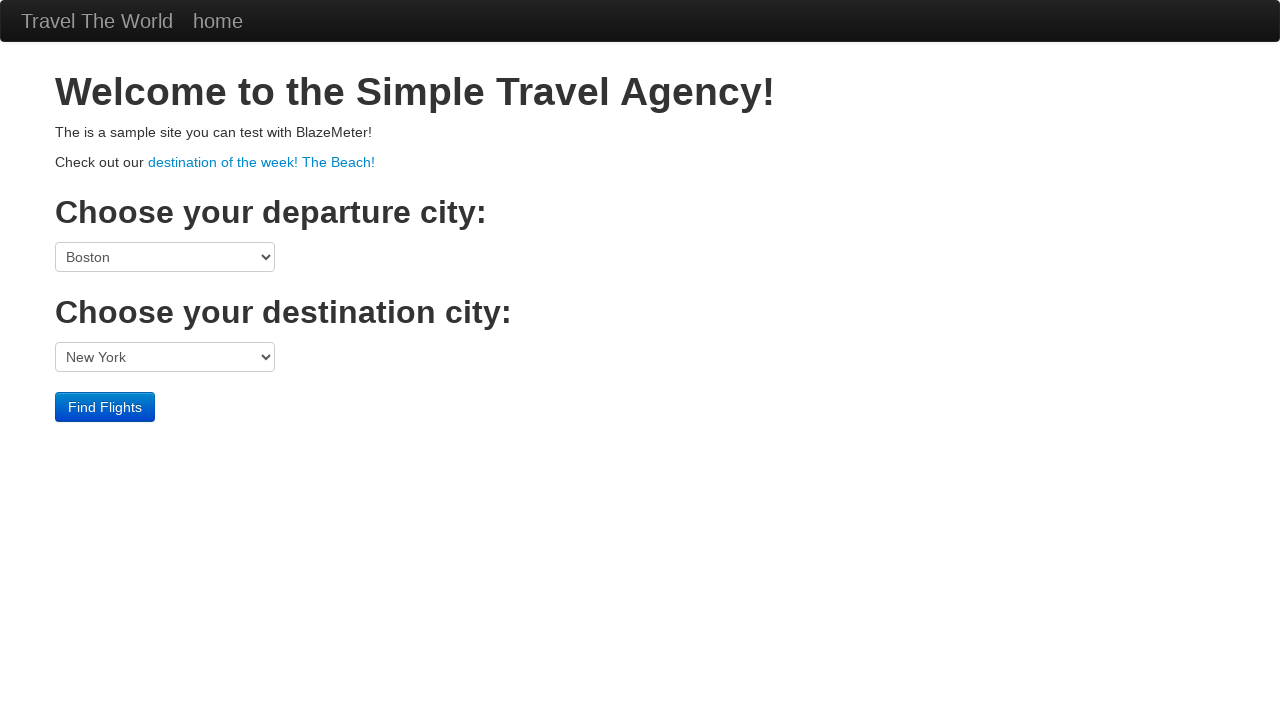

Clicked Find Flights button to submit flight search at (105, 407) on input[type='submit']
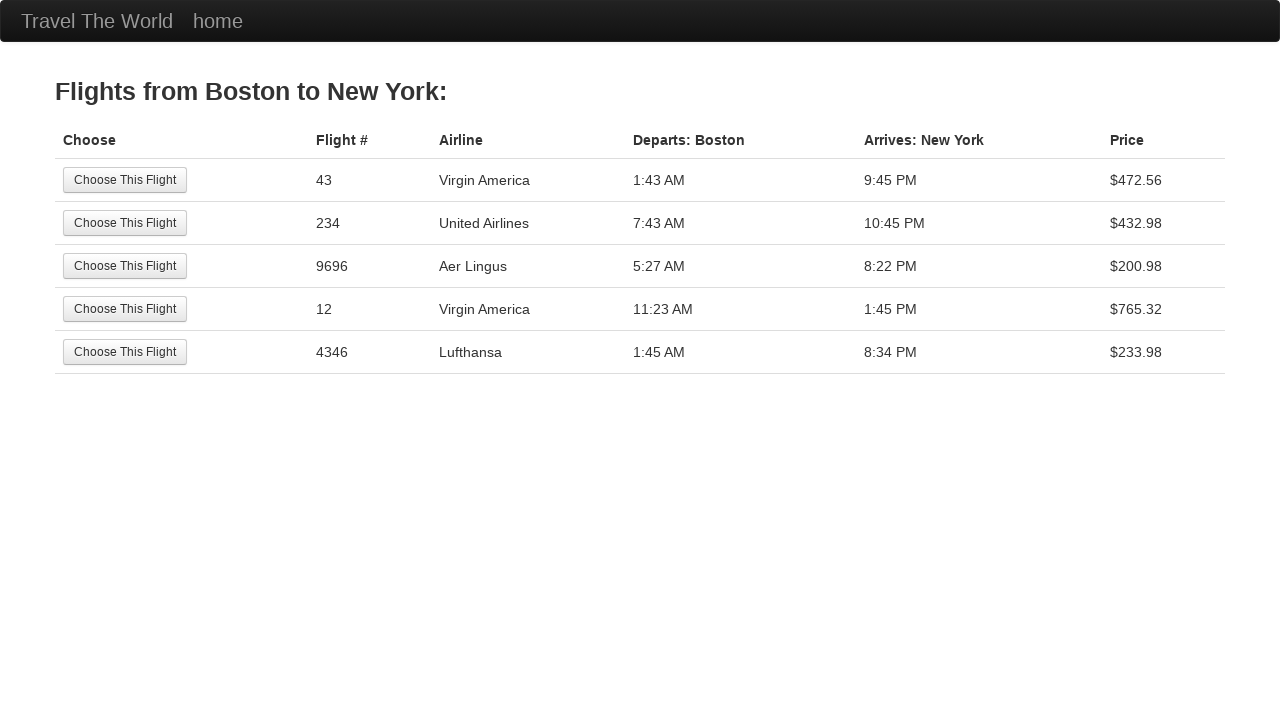

Verified BlazeDemo appears in page title after navigation
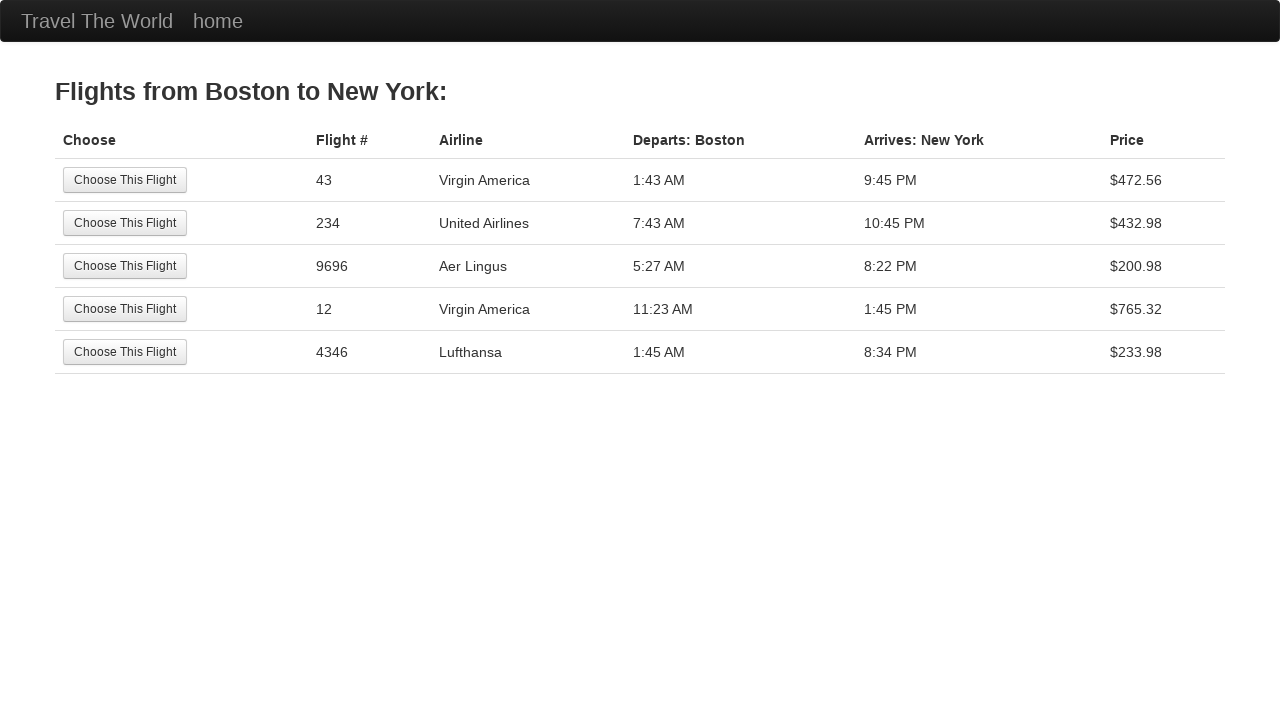

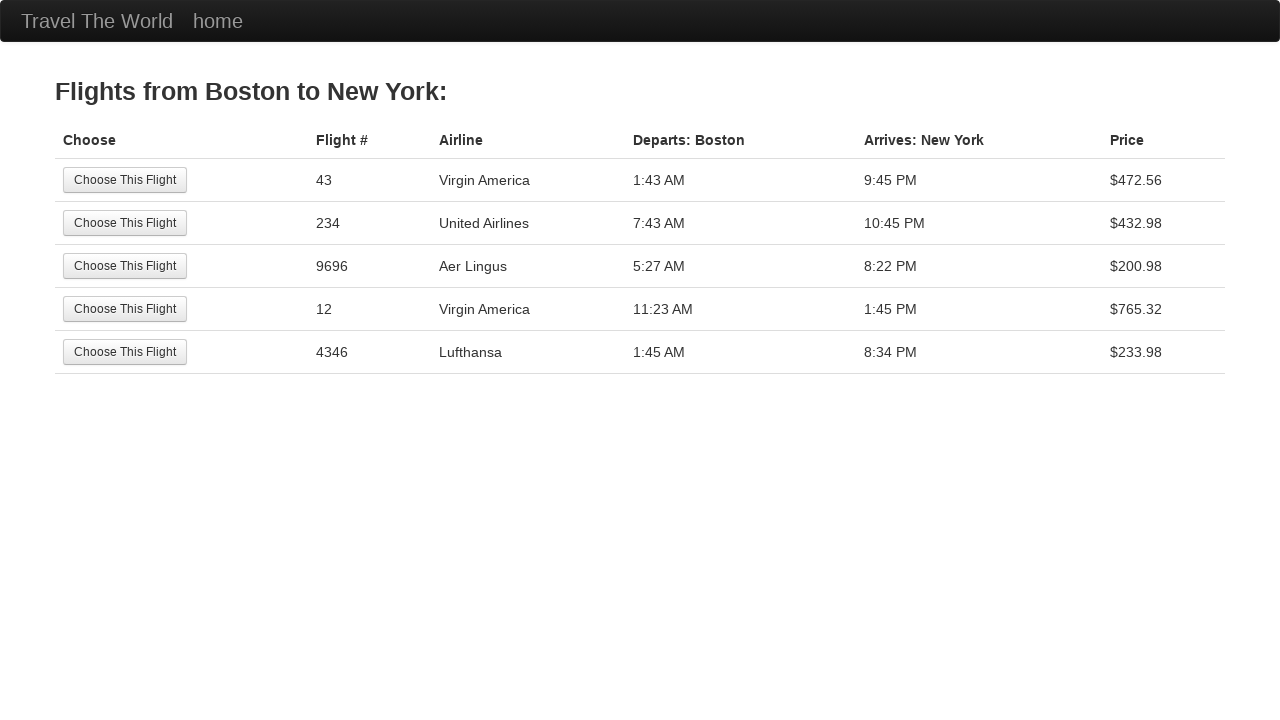